Tests drag and drop functionality on jQuery UI demo page by dragging an element and dropping it onto a target

Starting URL: https://jqueryui.com/droppable/#content

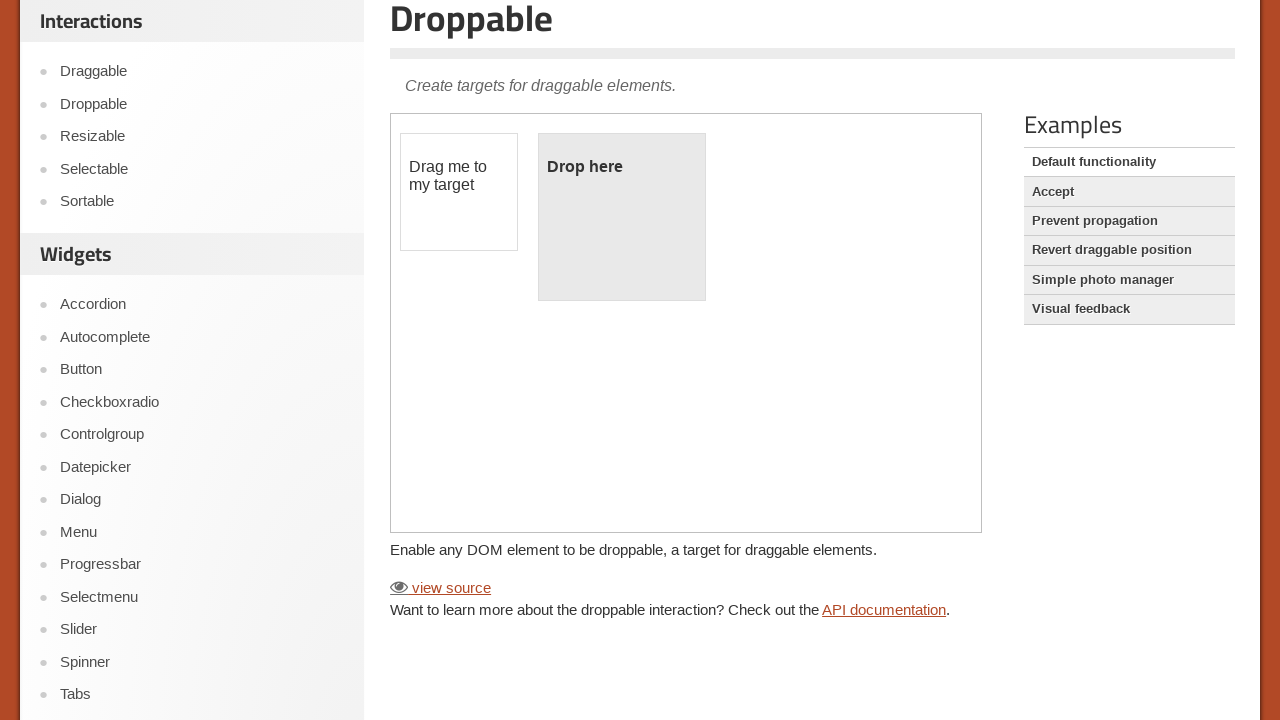

Located and accessed the first iframe containing the drag-drop demo
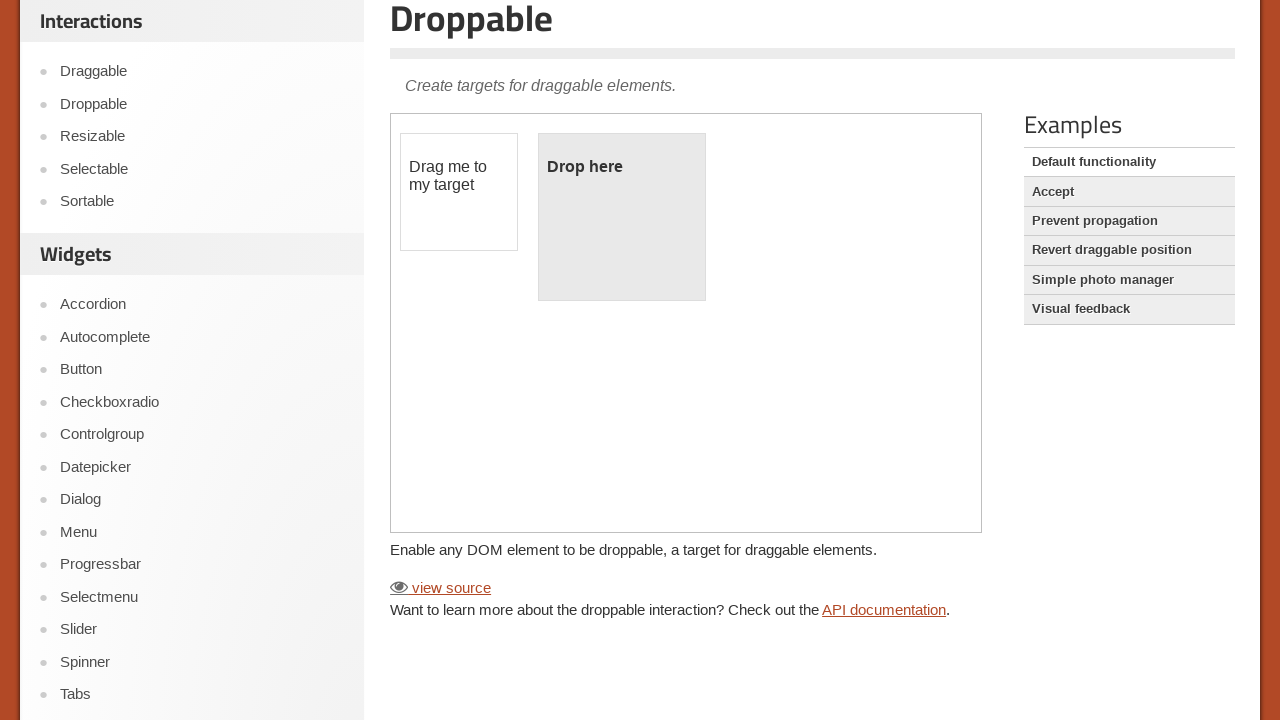

Located the draggable element with ID 'draggable'
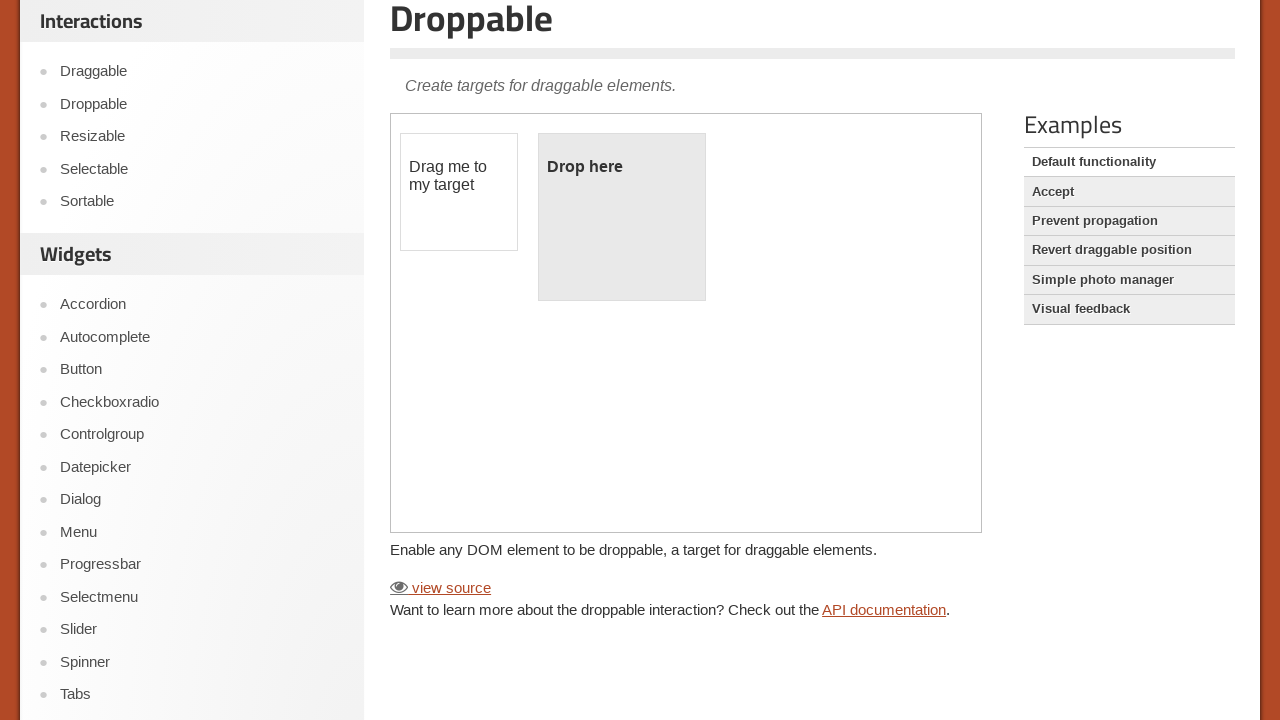

Located the droppable target element with ID 'droppable'
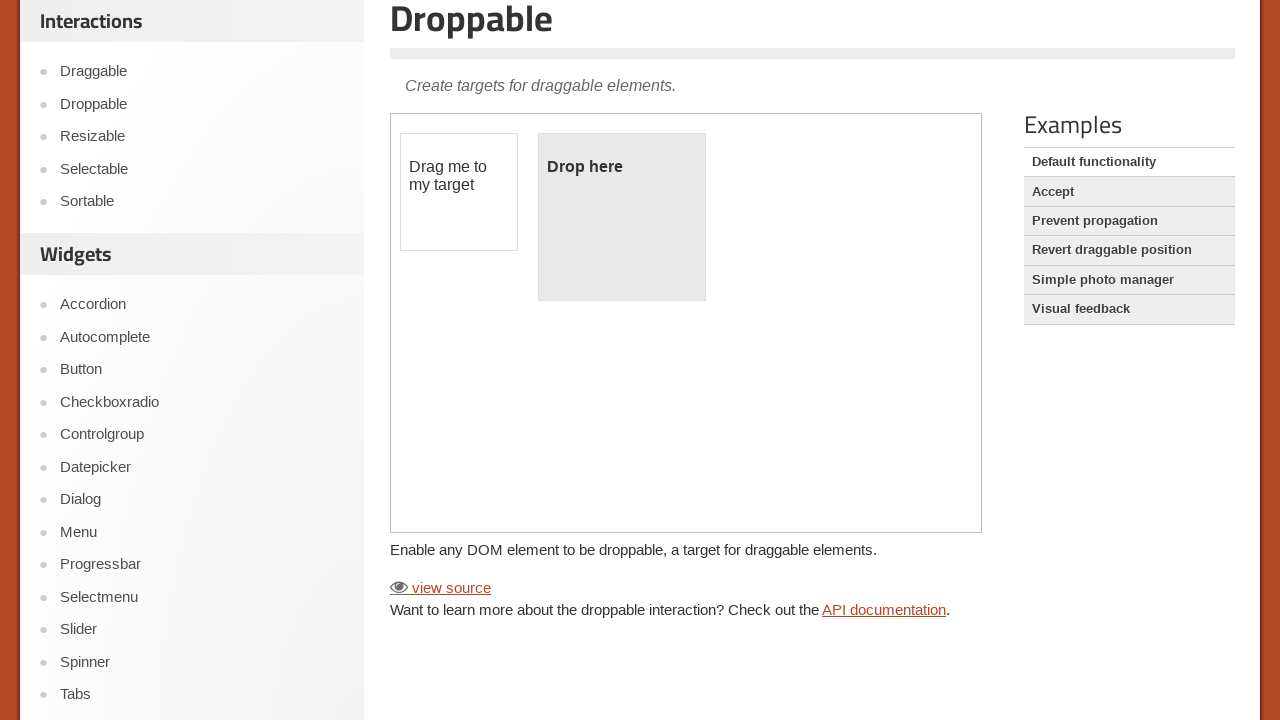

Successfully dragged the draggable element onto the droppable target at (622, 217)
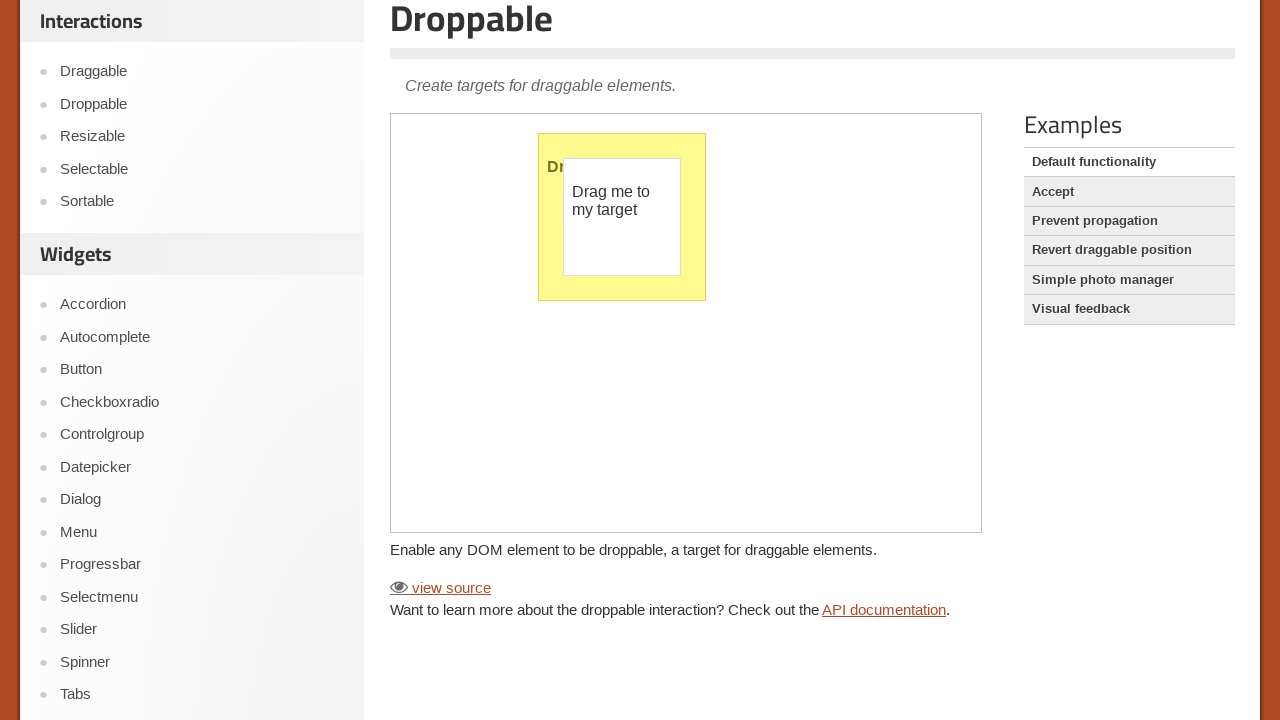

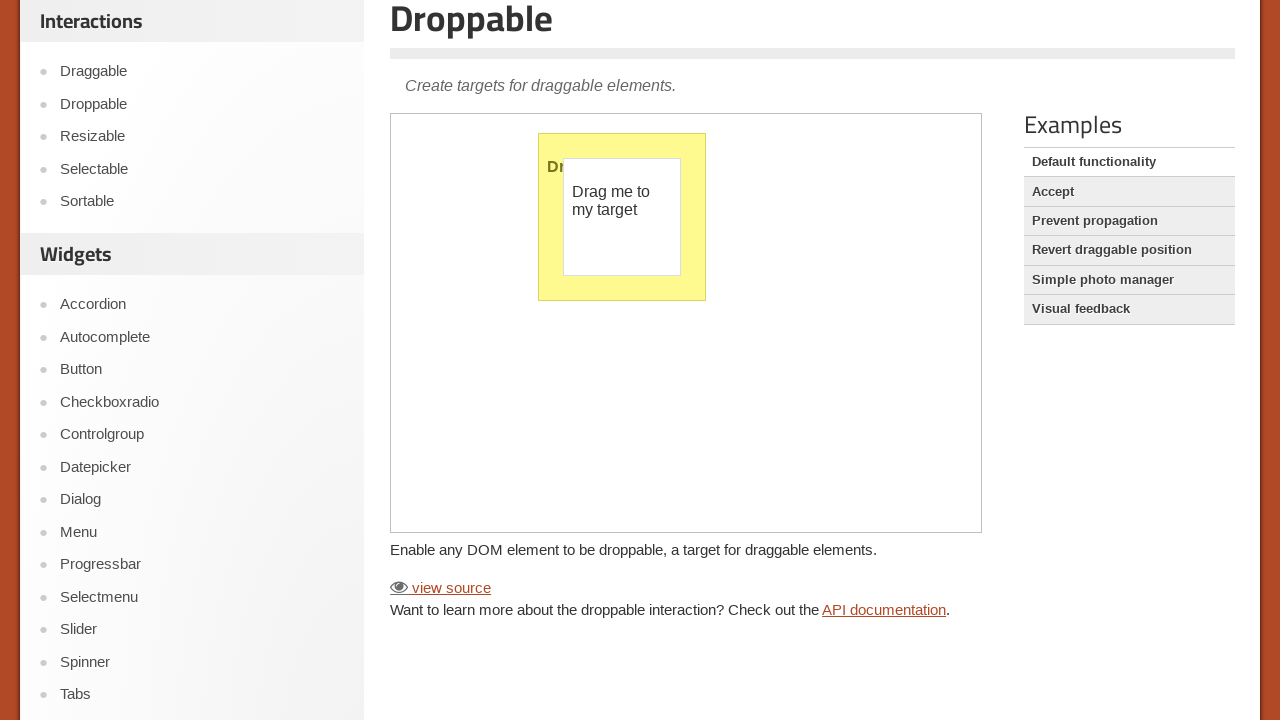